Tests confirm dialog handling by triggering a confirm popup and dismissing it

Starting URL: https://www.selenium.dev/documentation/webdriver/interactions/alerts/

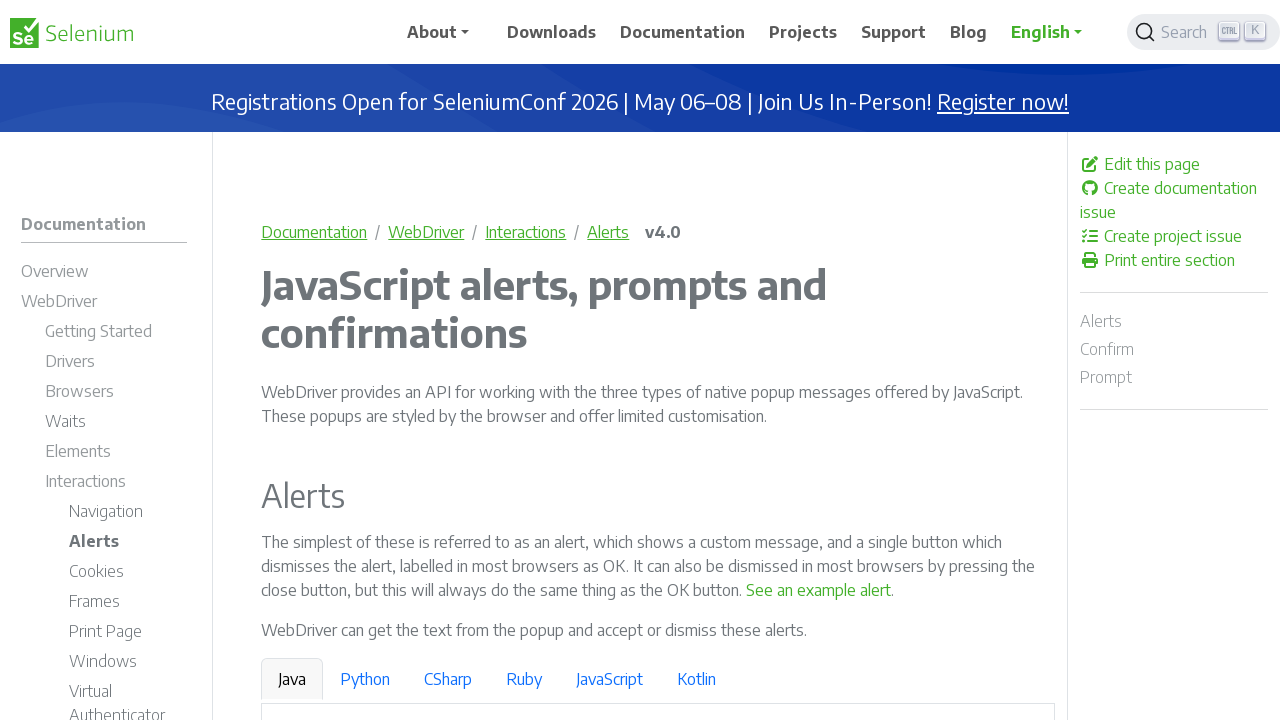

Set up dialog handler to dismiss confirm dialogs
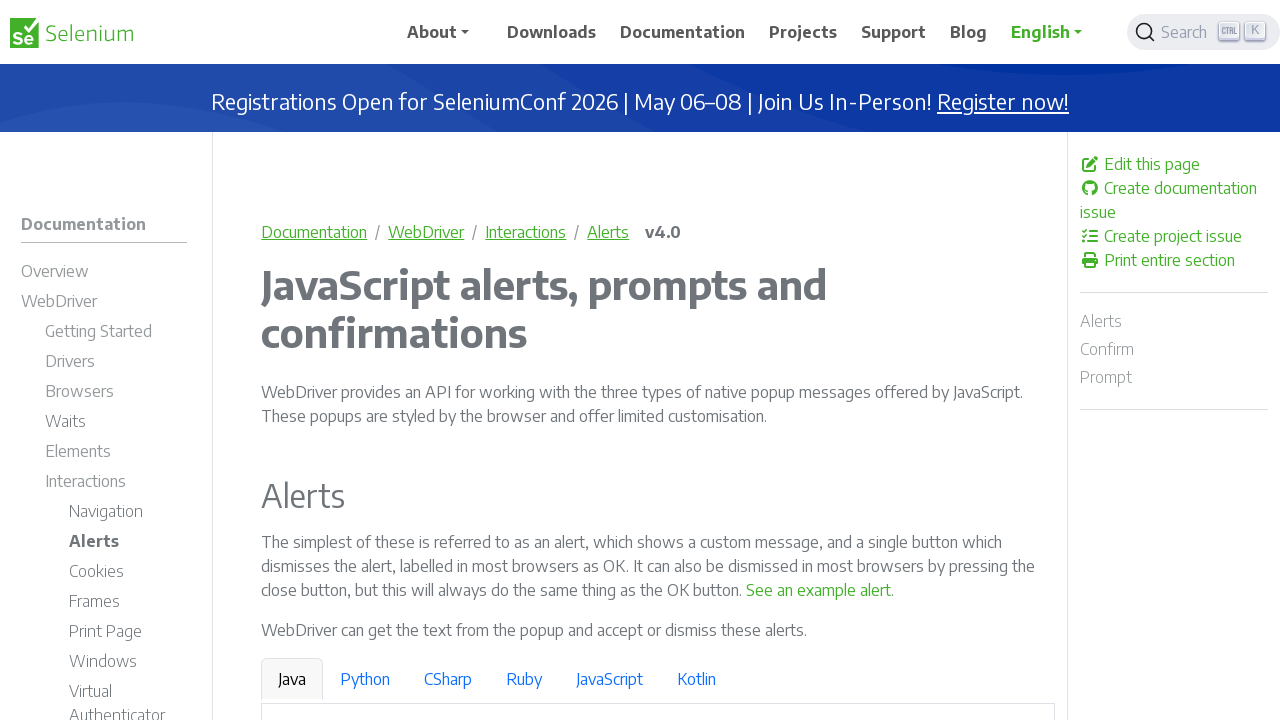

Clicked 'See a sample confirm' button to trigger confirm popup at (964, 361) on internal:text="See a sample confirm"s
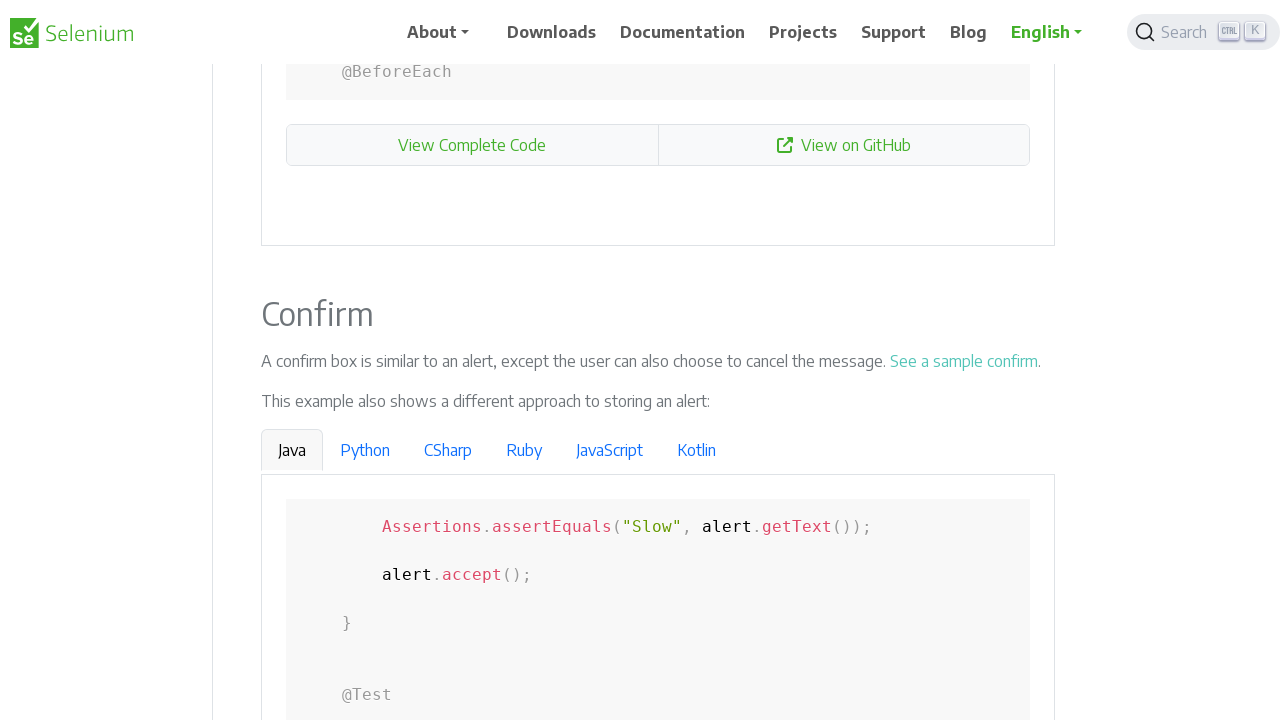

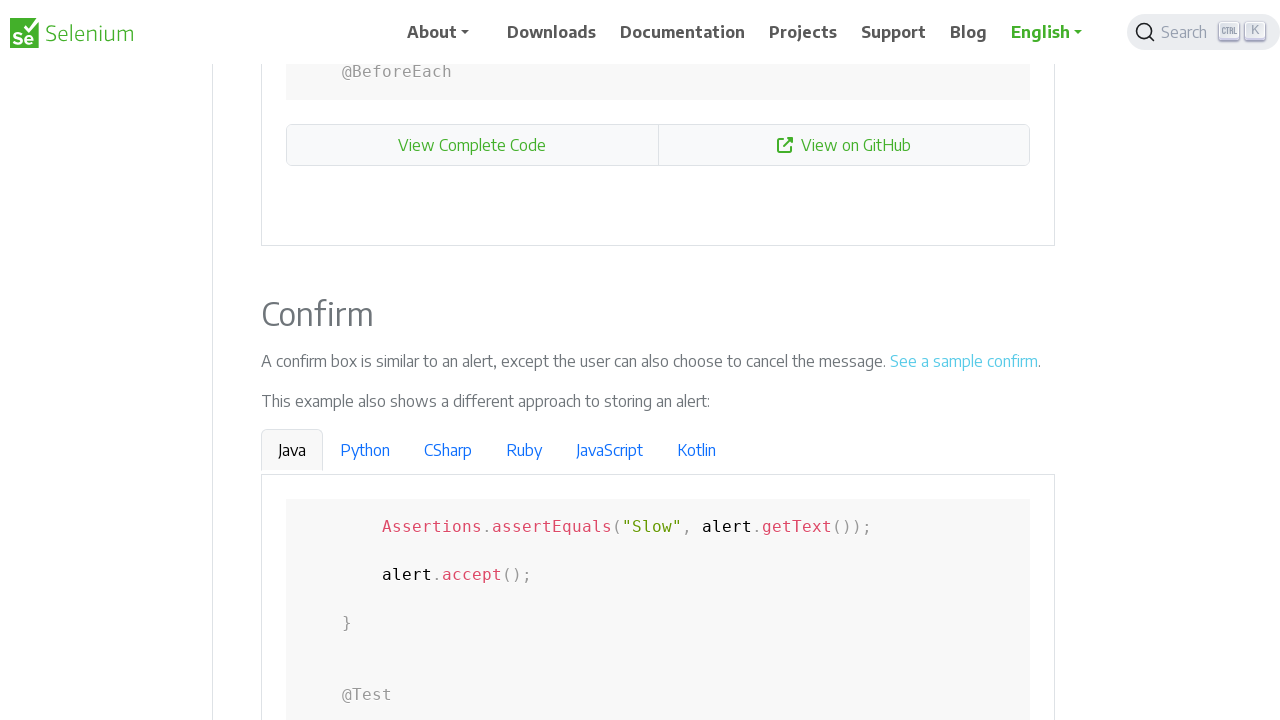